Tests dropdown selection functionality on OrangeHRM trial page by selecting a country from a dropdown menu

Starting URL: https://www.orangehrm.com/orangehrm-30-day-trial/?

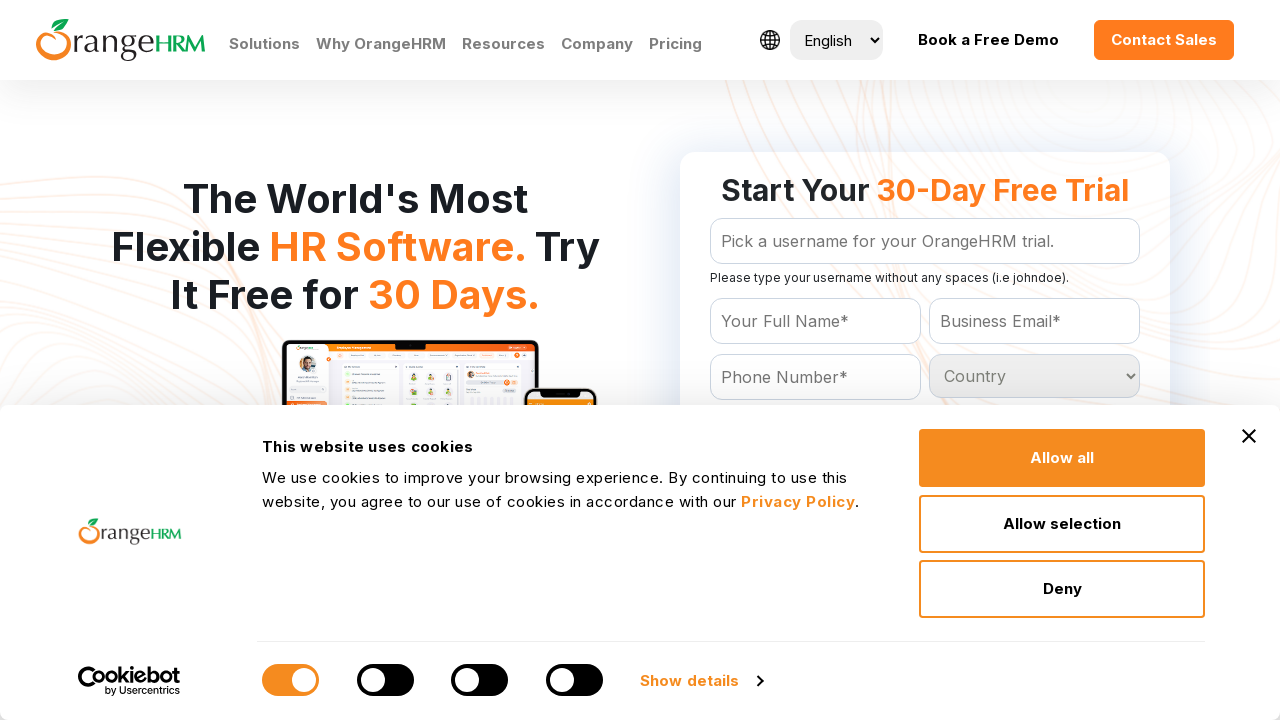

Selected 'Albania' from the Country dropdown menu on select[name='Country']
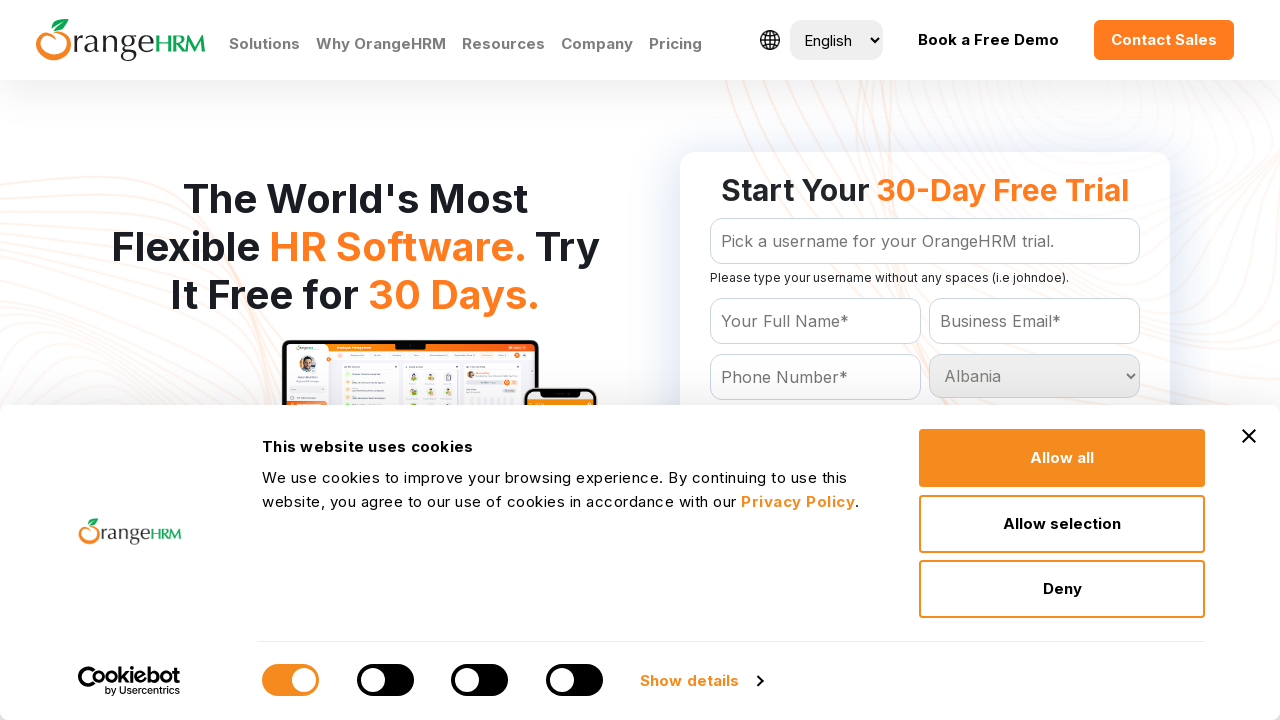

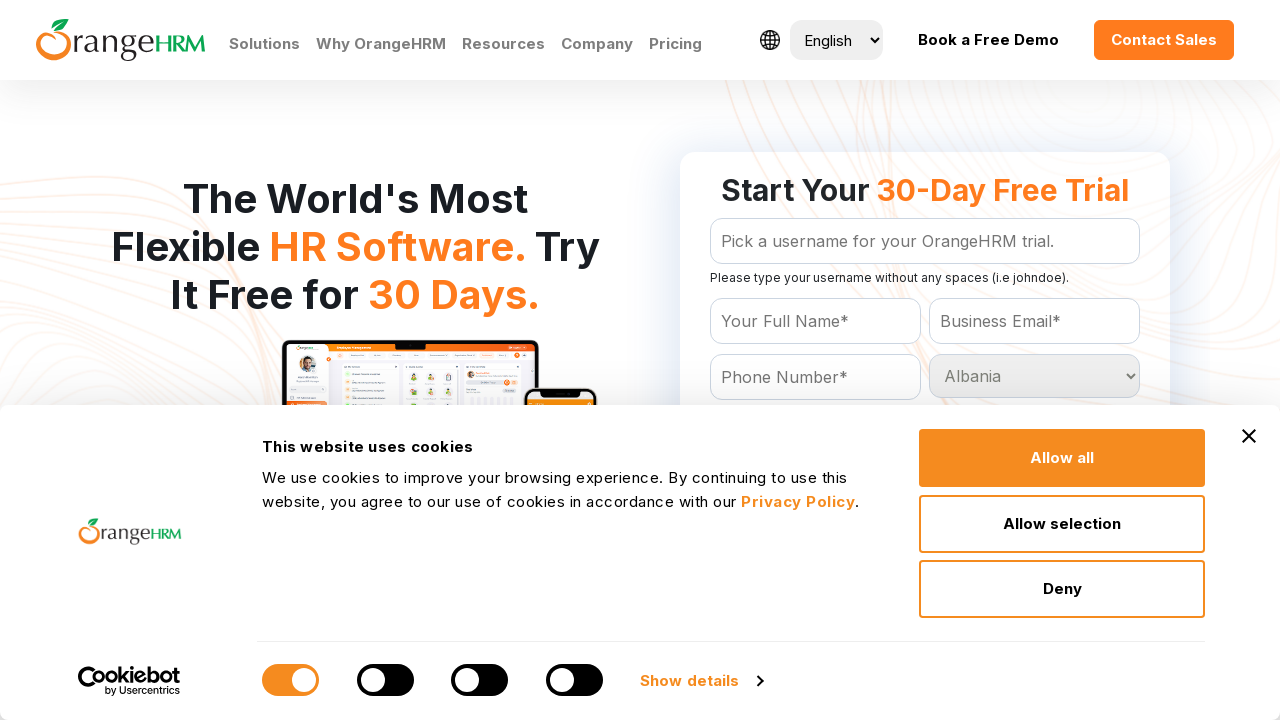